Tests disappearing elements functionality by navigating to the Disappearing Elements page and refreshing until the element count changes.

Starting URL: https://the-internet.herokuapp.com/

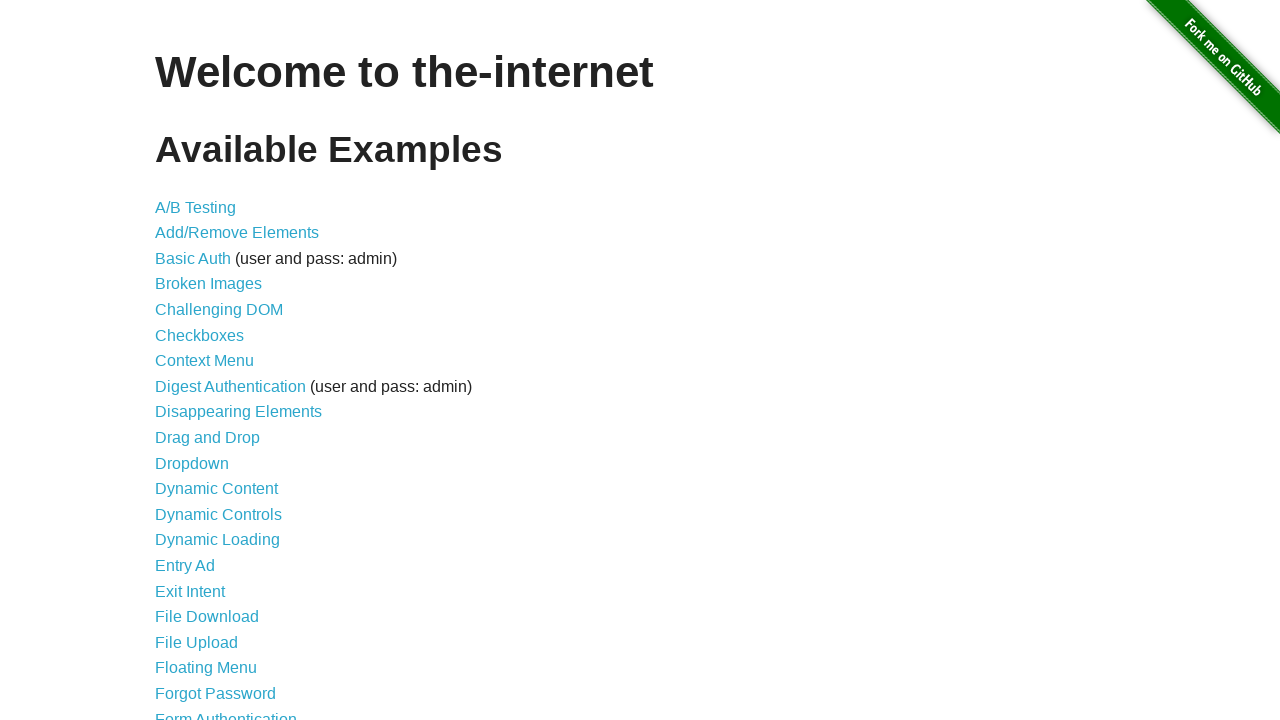

Clicked on Disappearing Elements link at (238, 412) on text=Disappearing Elements
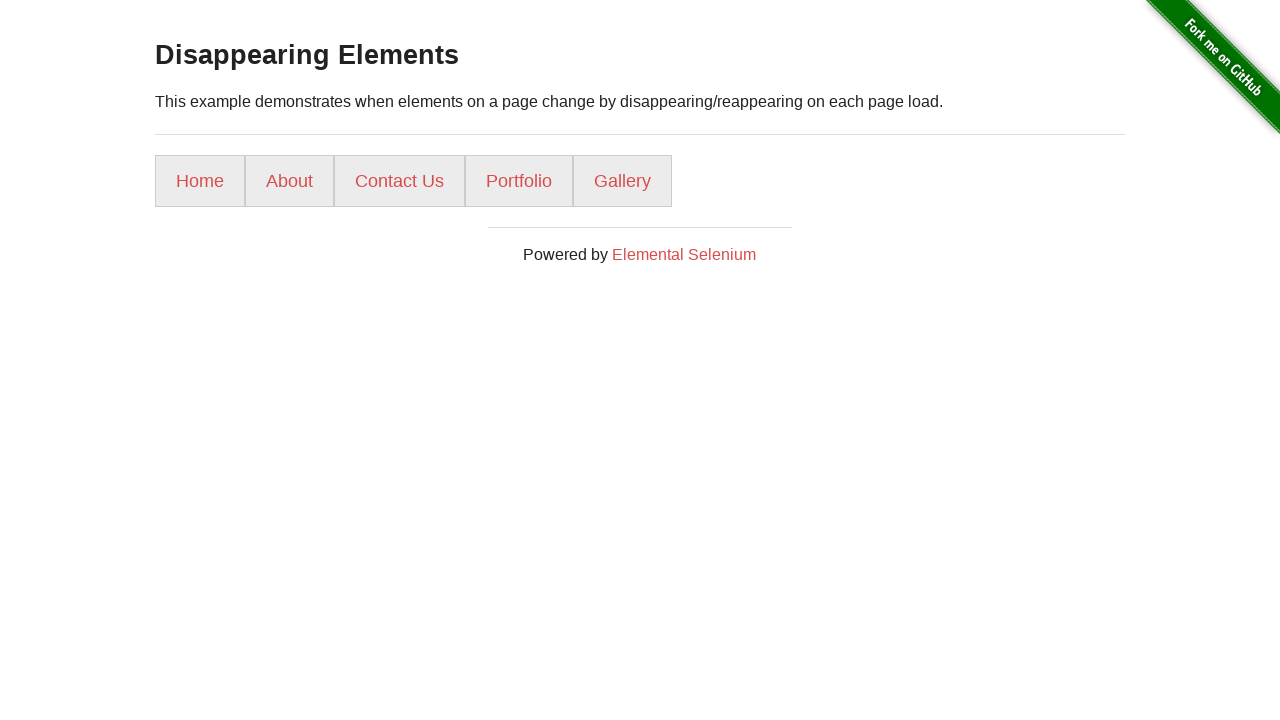

Waited for elements to load
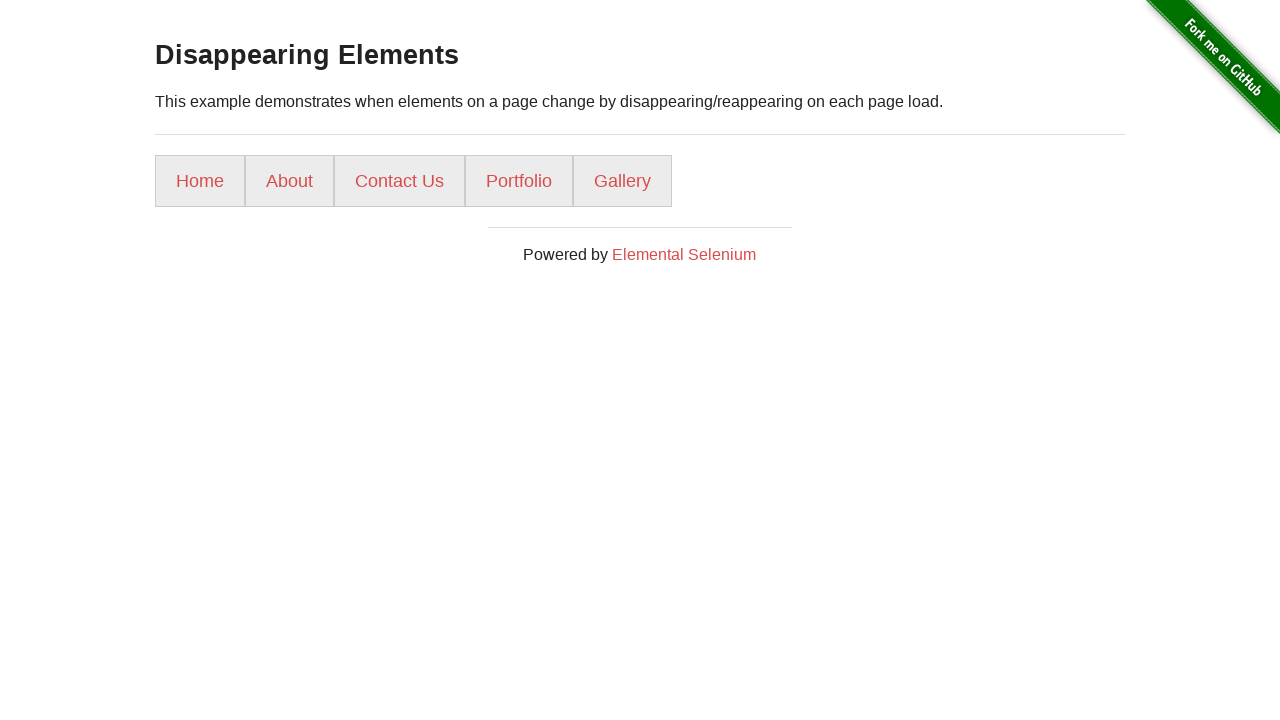

Retrieved initial element count: 5
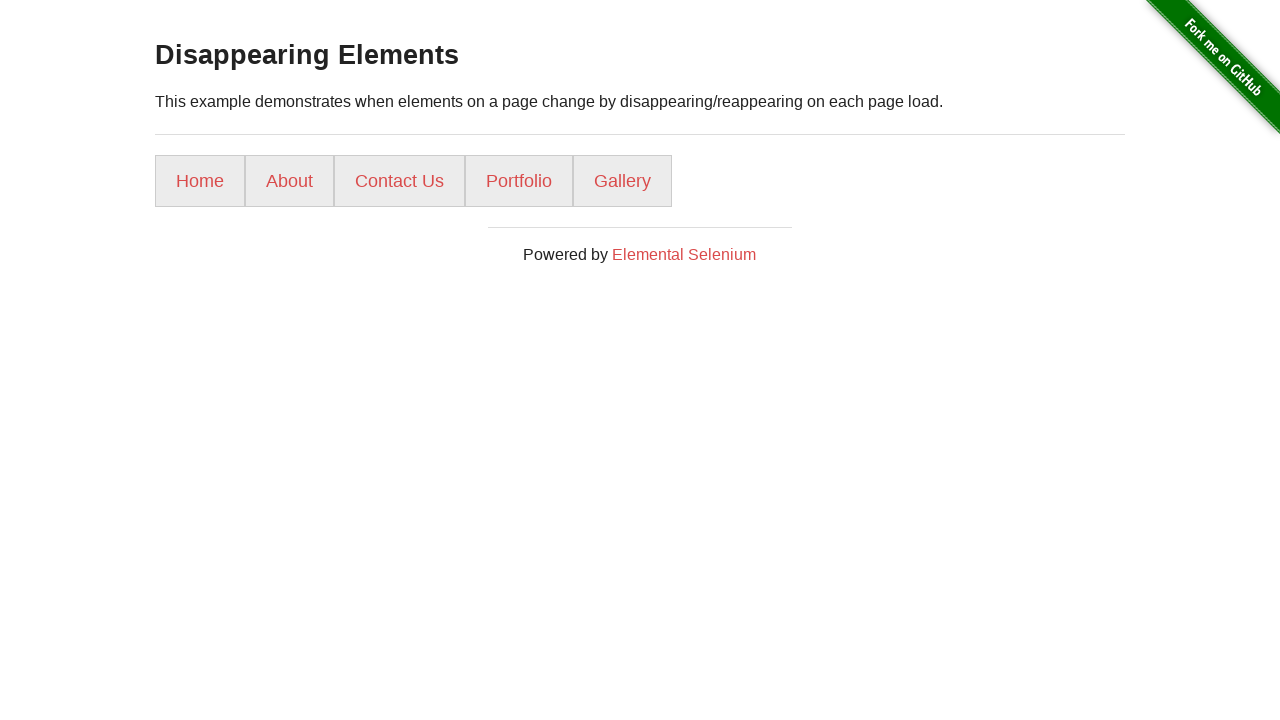

Reloaded the page
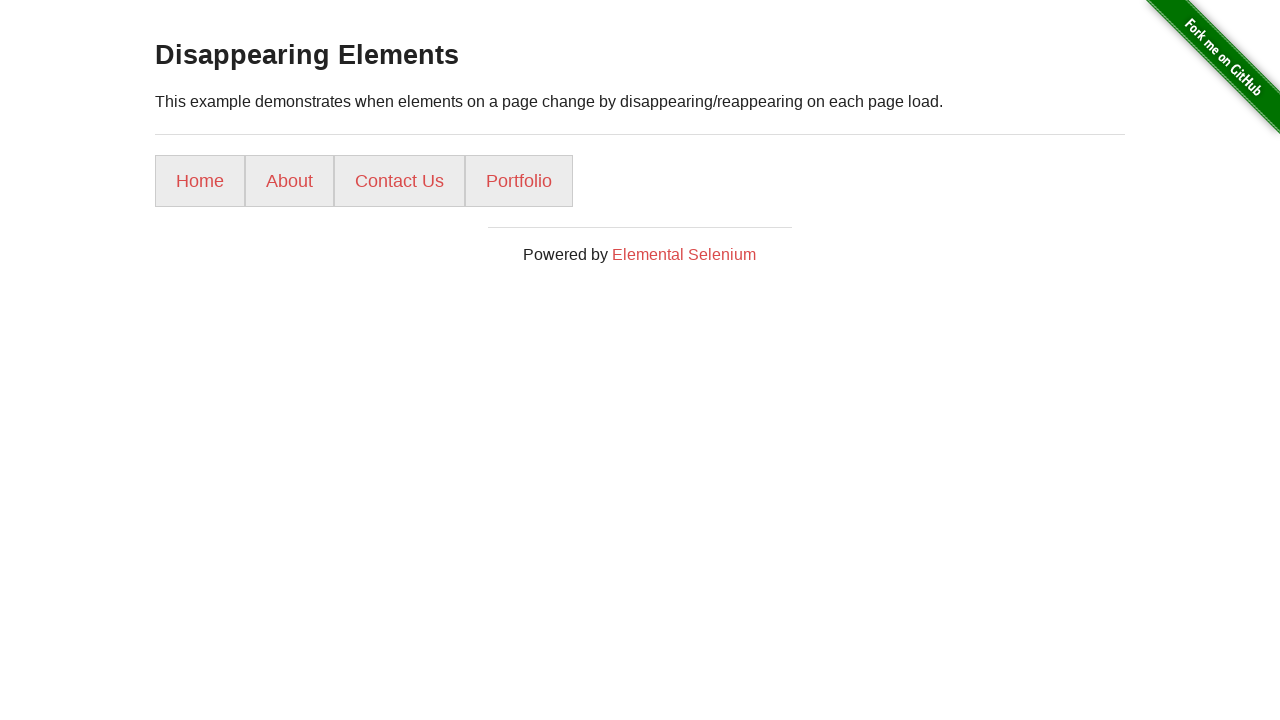

Waited for elements to load after reload
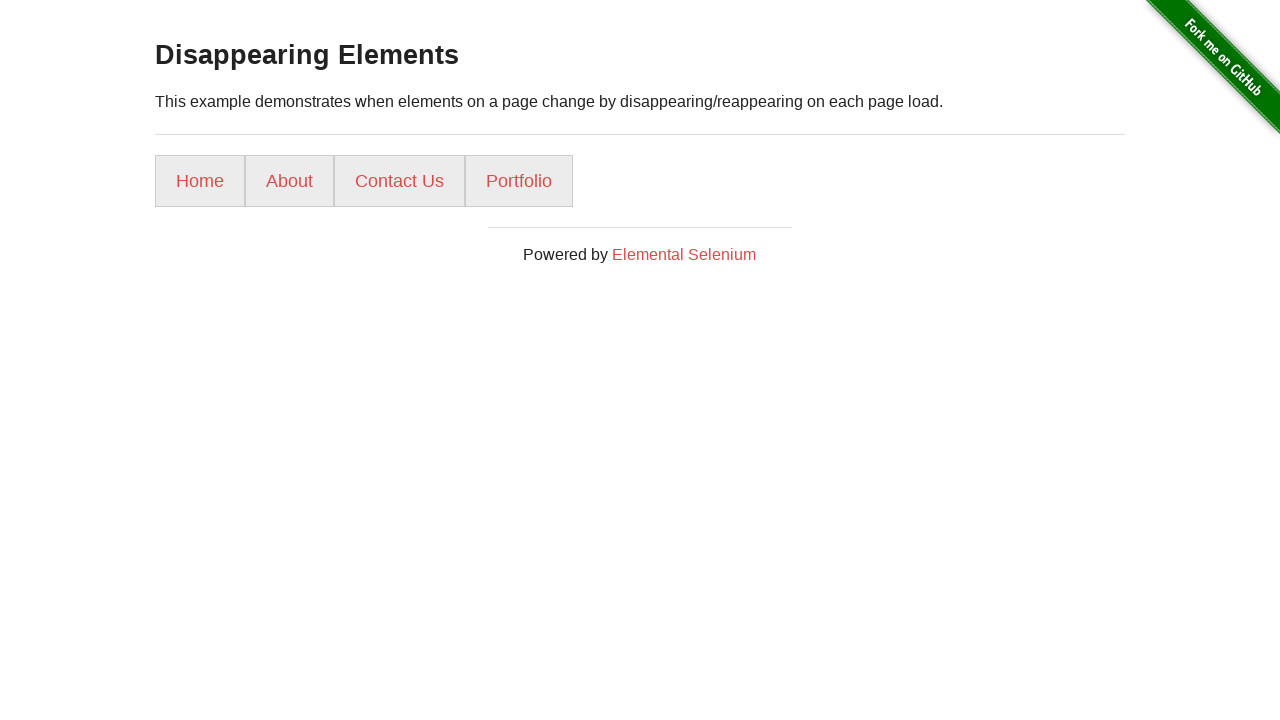

Retrieved current element count: 4
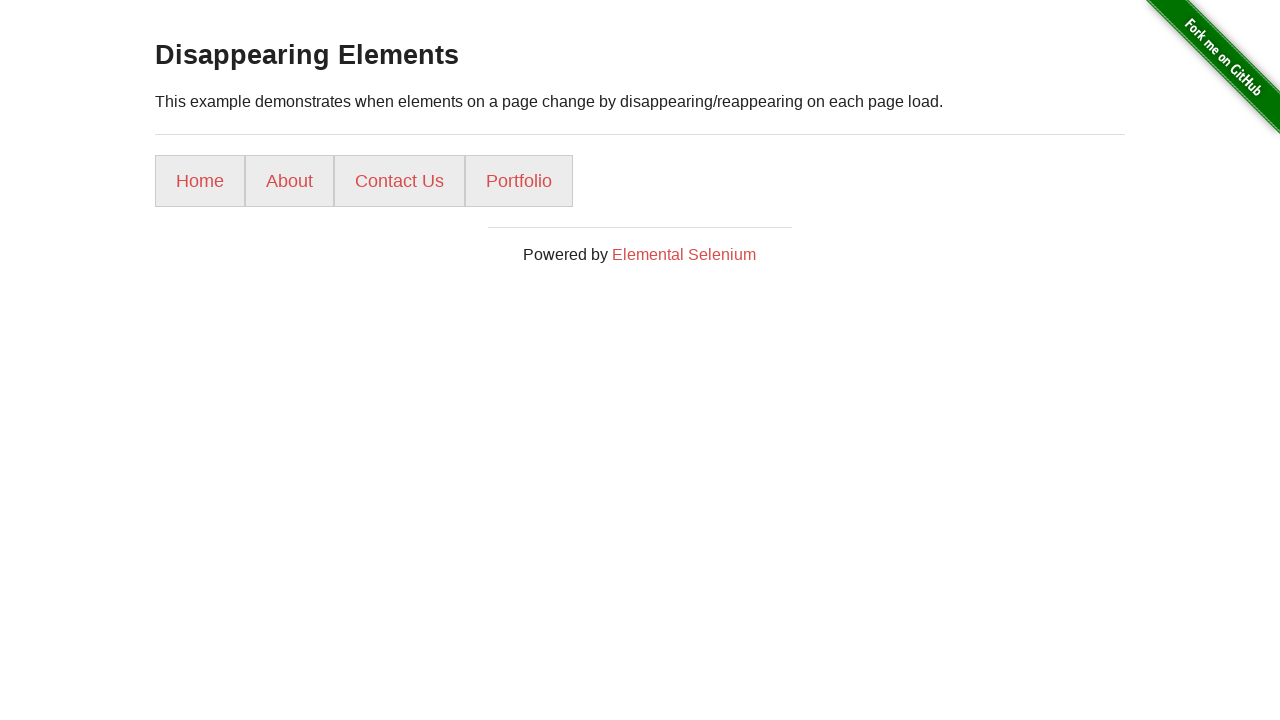

Element count changed from 5 to 4
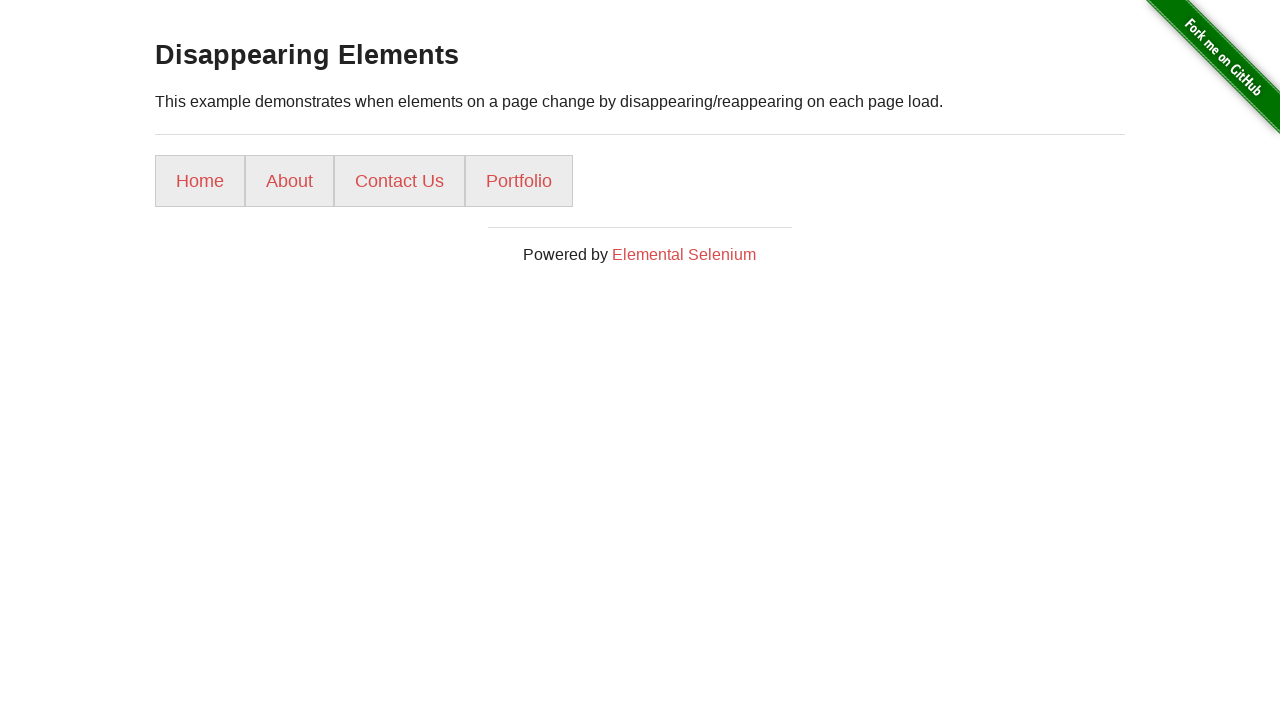

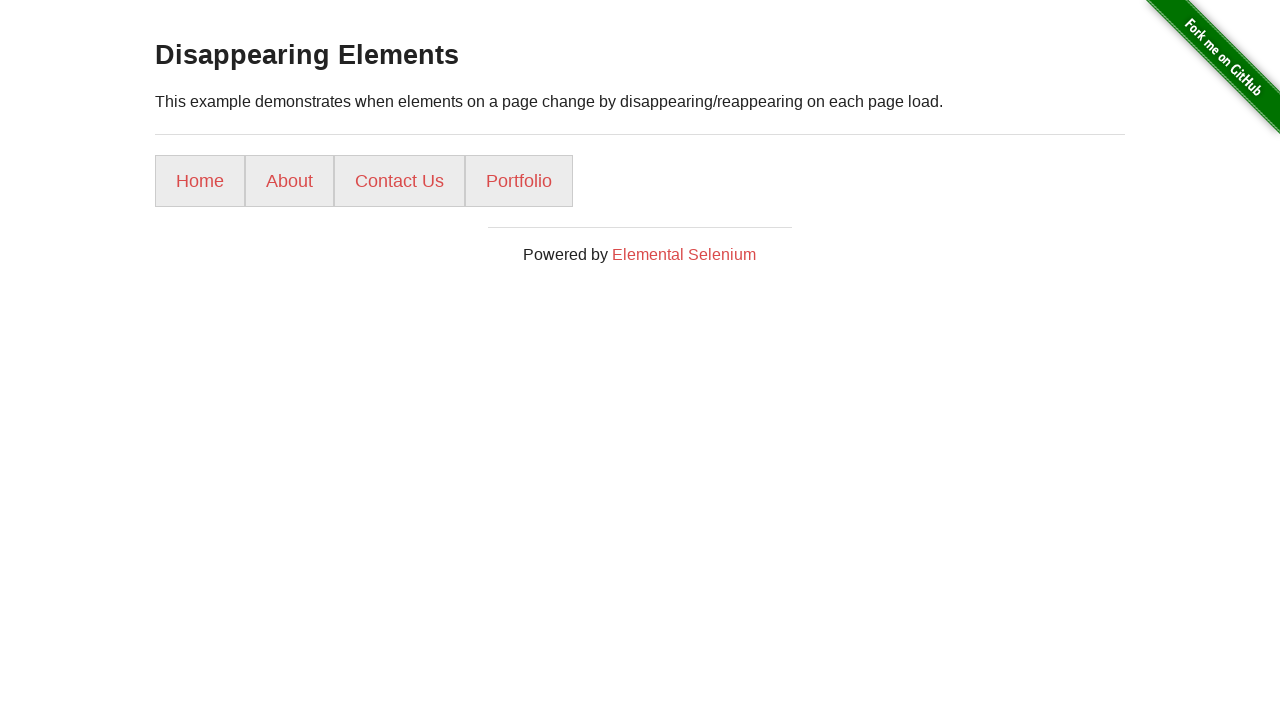